Tests the dealer locator functionality by selecting Vietnam as country, searching for dealers in Ho Chi Minh City, and verifying search results are displayed

Starting URL: https://rode.com/en/support/where-to-buy

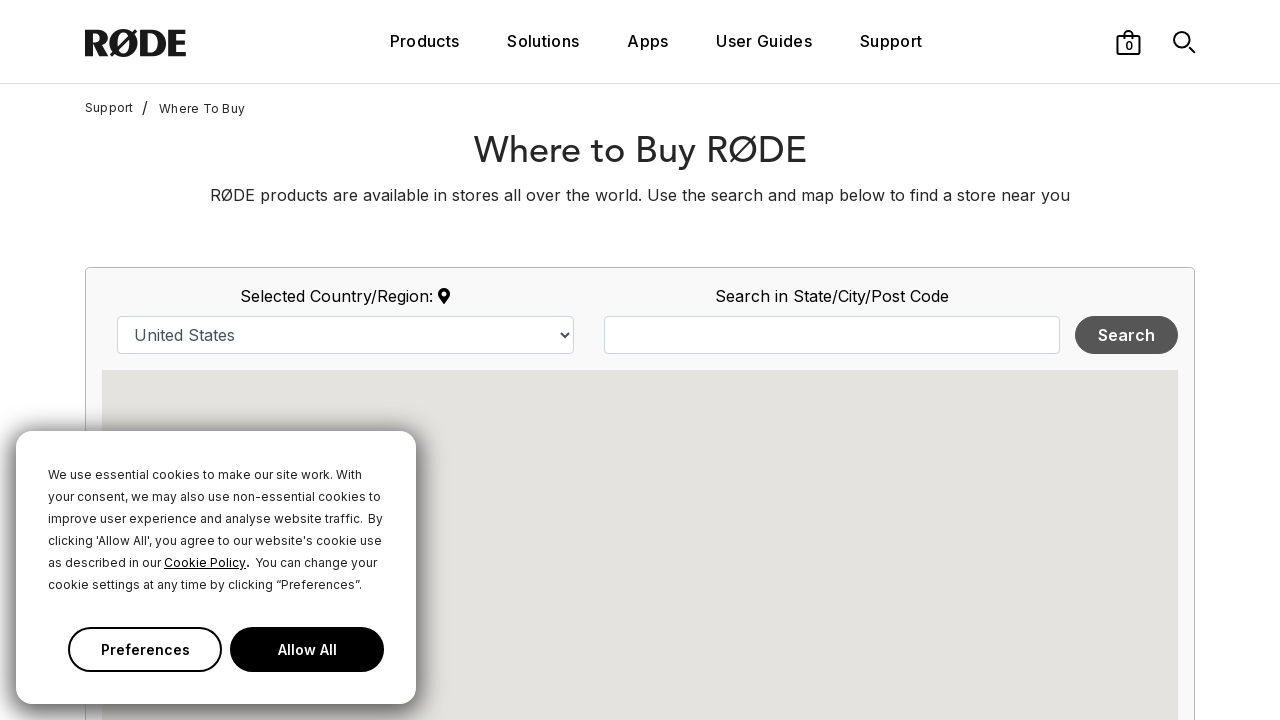

Selected Vietnam from country dropdown on #country
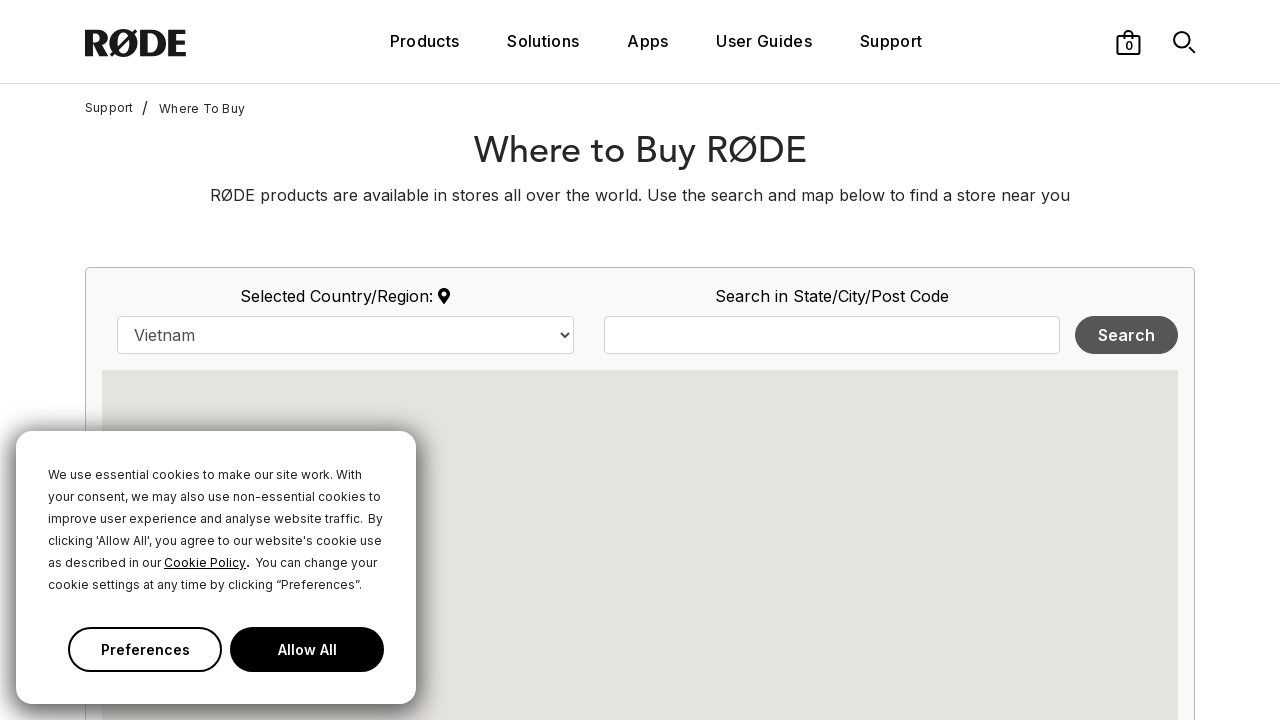

Entered 'HO CHI MINH' in location search field on #map_search_query
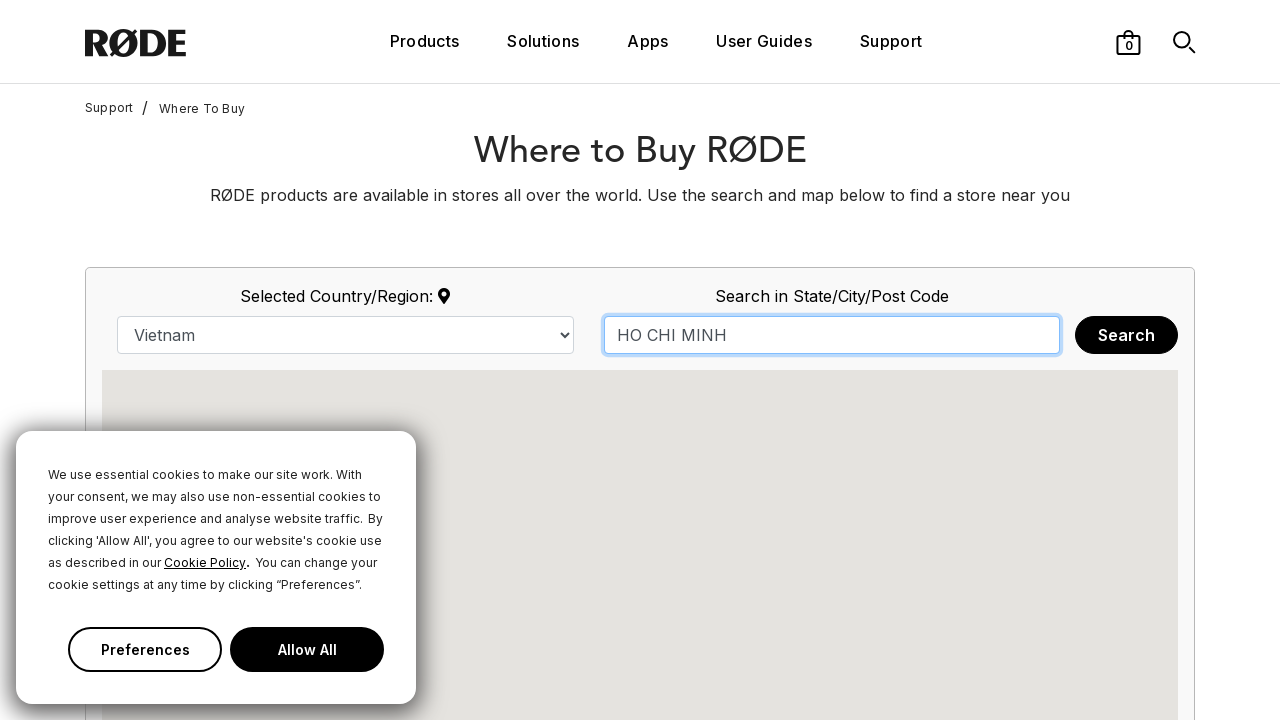

Clicked Search button to find dealers at (1126, 335) on button:text('Search')
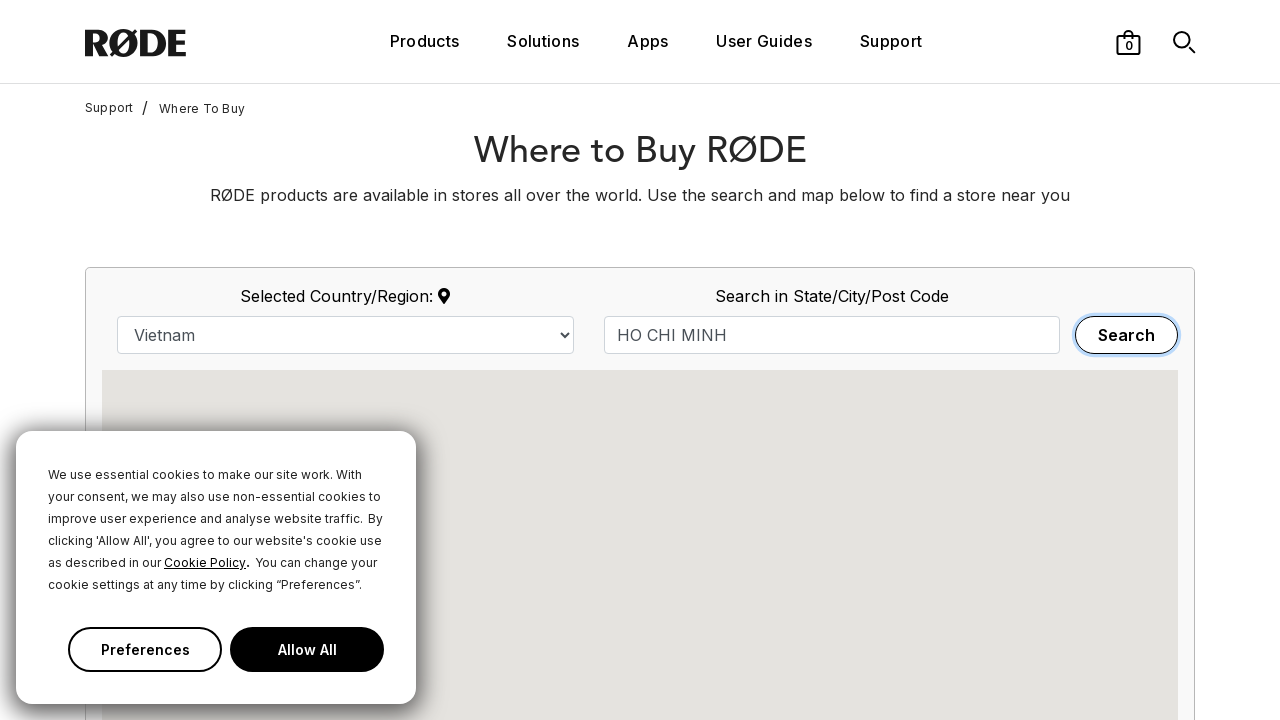

Dealer search results loaded successfully
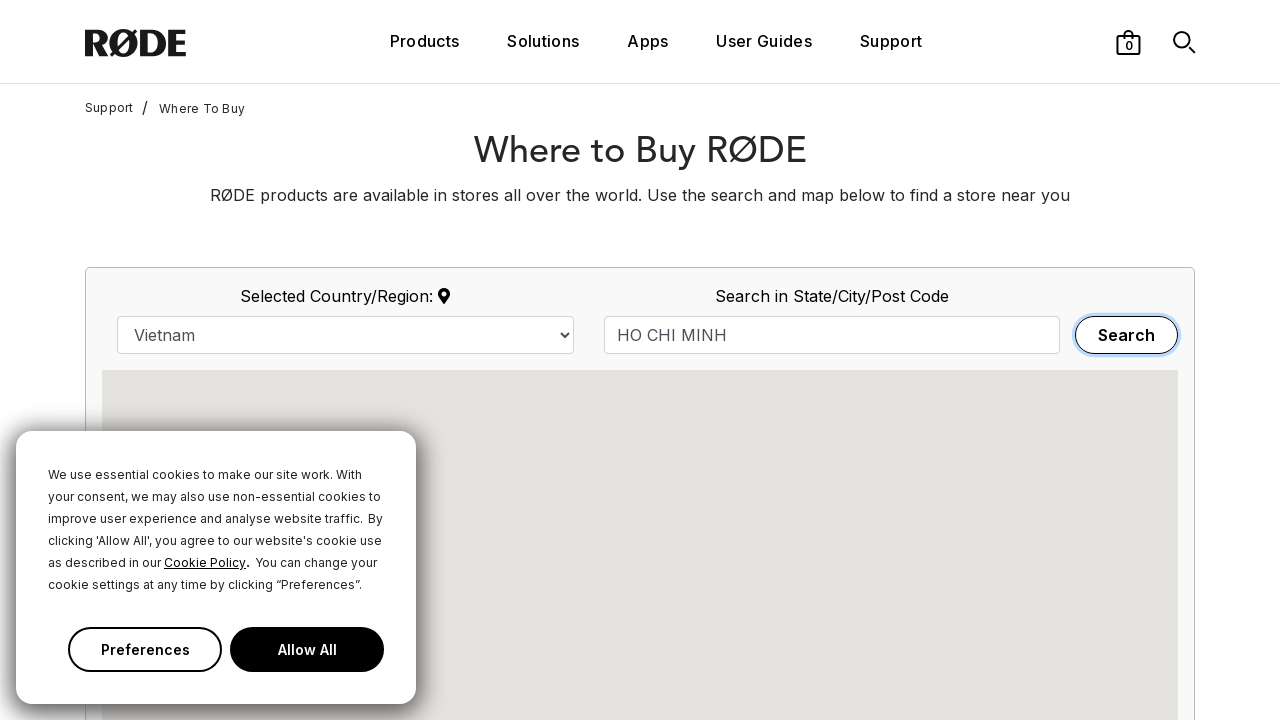

Verified 16 dealer branches are displayed
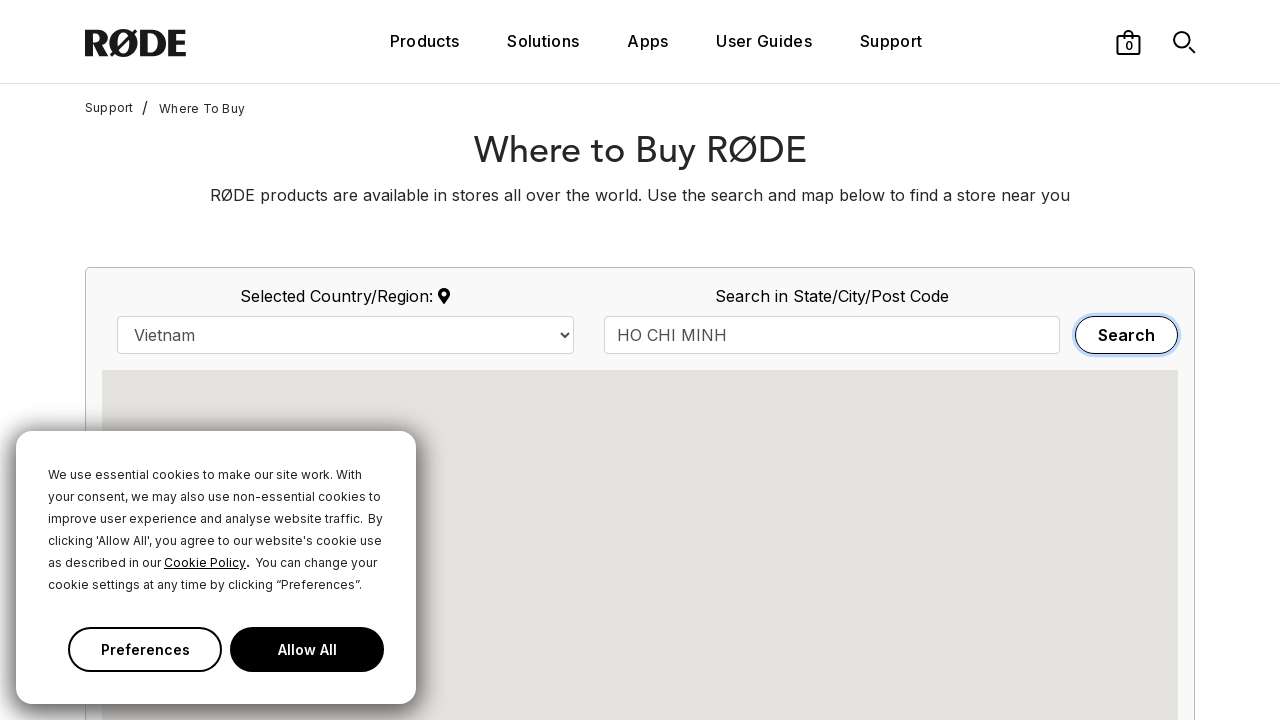

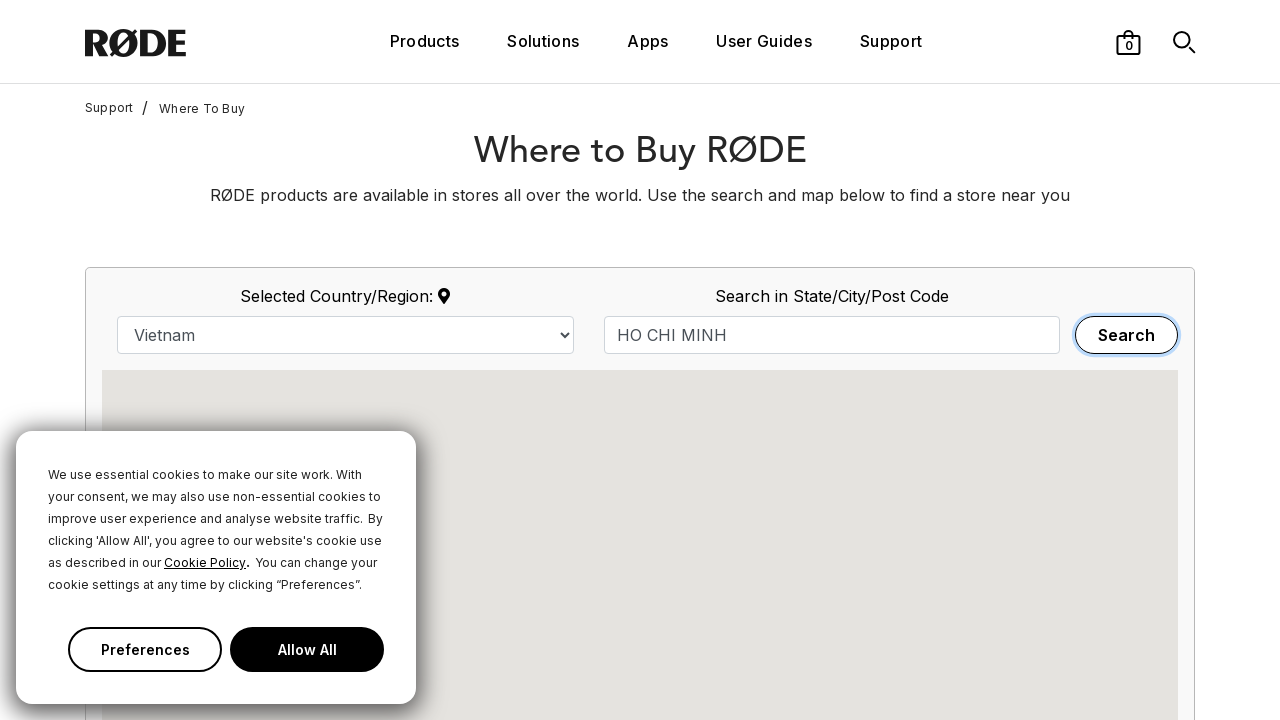